Validates that the modal closes successfully when the close button is clicked.

Starting URL: https://the-internet.herokuapp.com/entry_ad

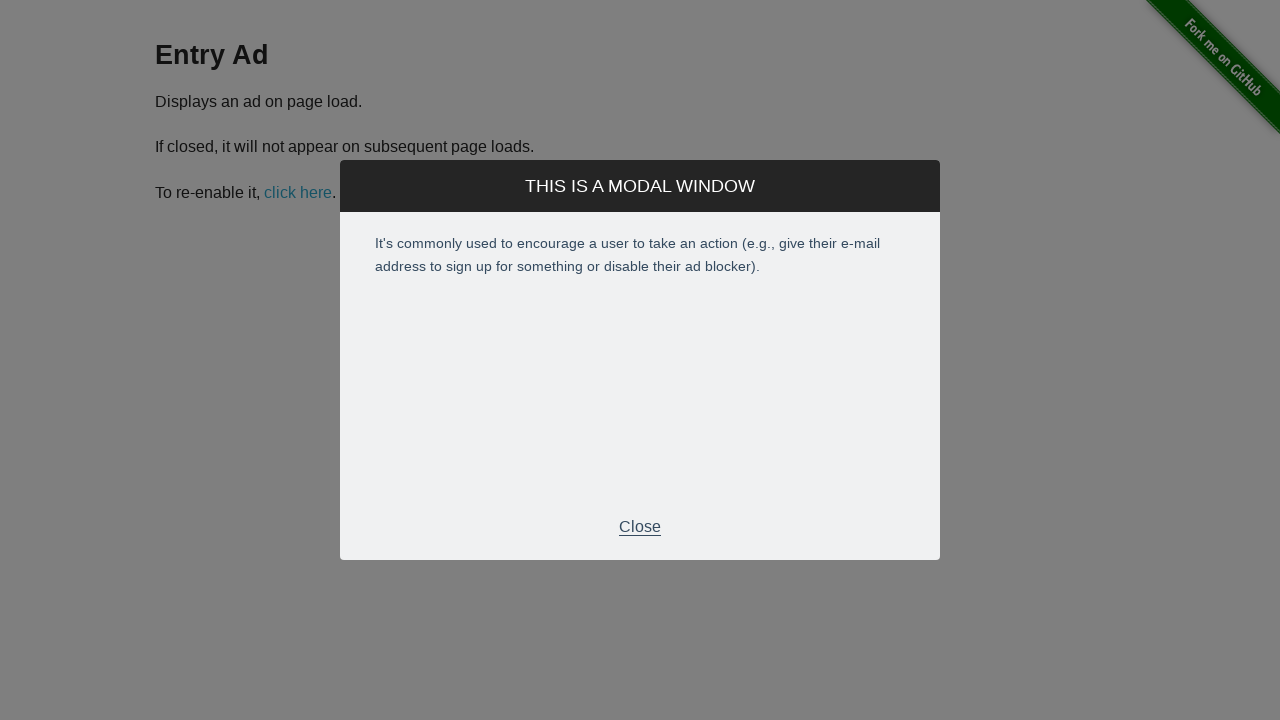

Modal appeared on the entry ad page
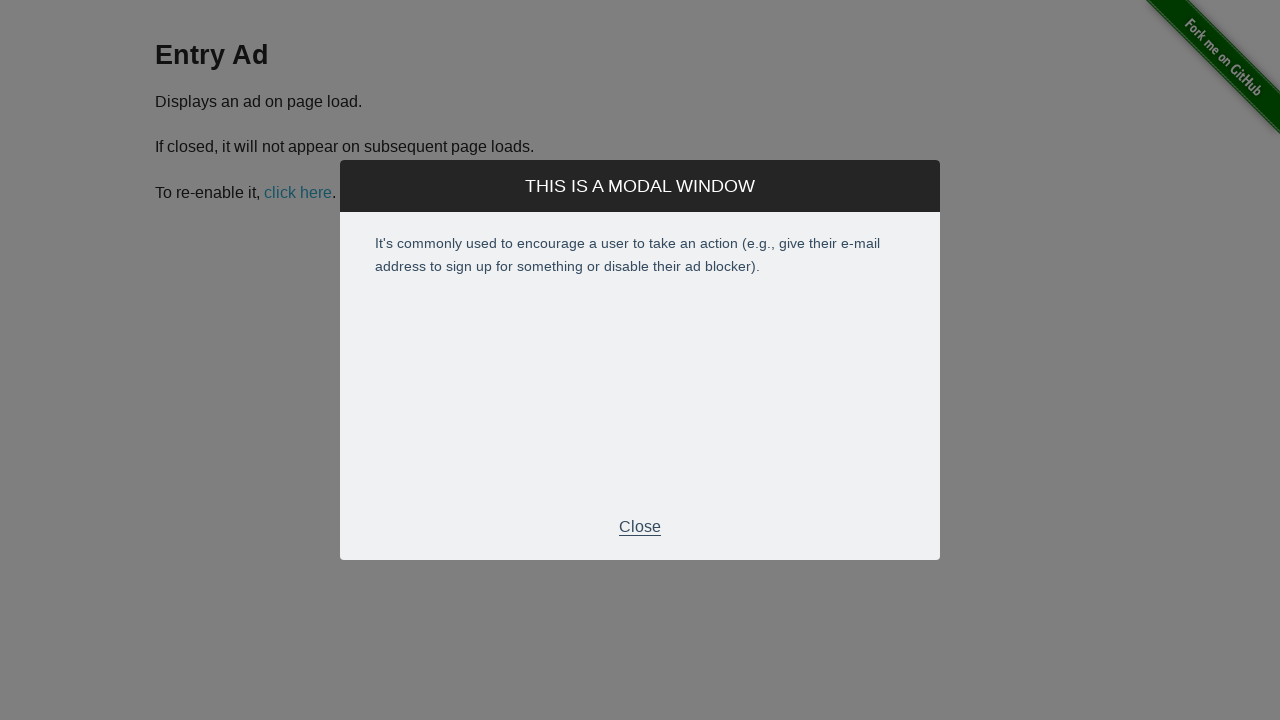

Clicked the close button on the modal at (640, 527) on .modal-footer p
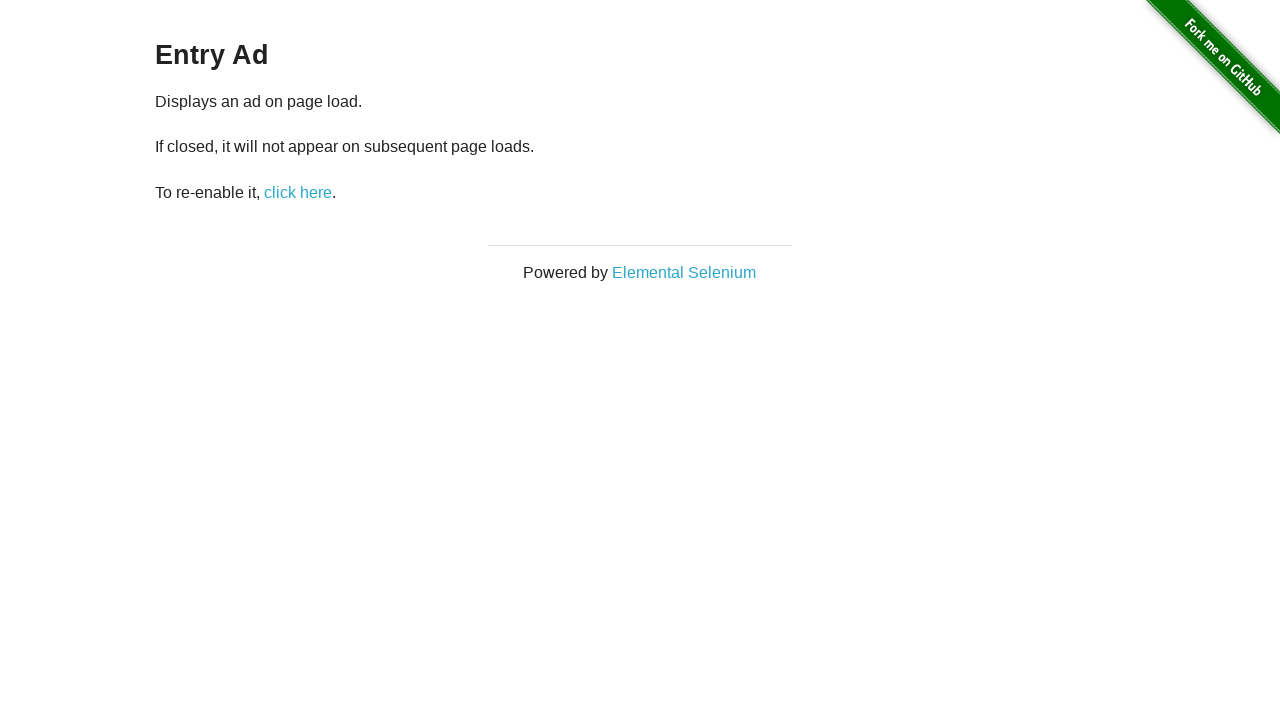

Modal successfully closed and is no longer visible
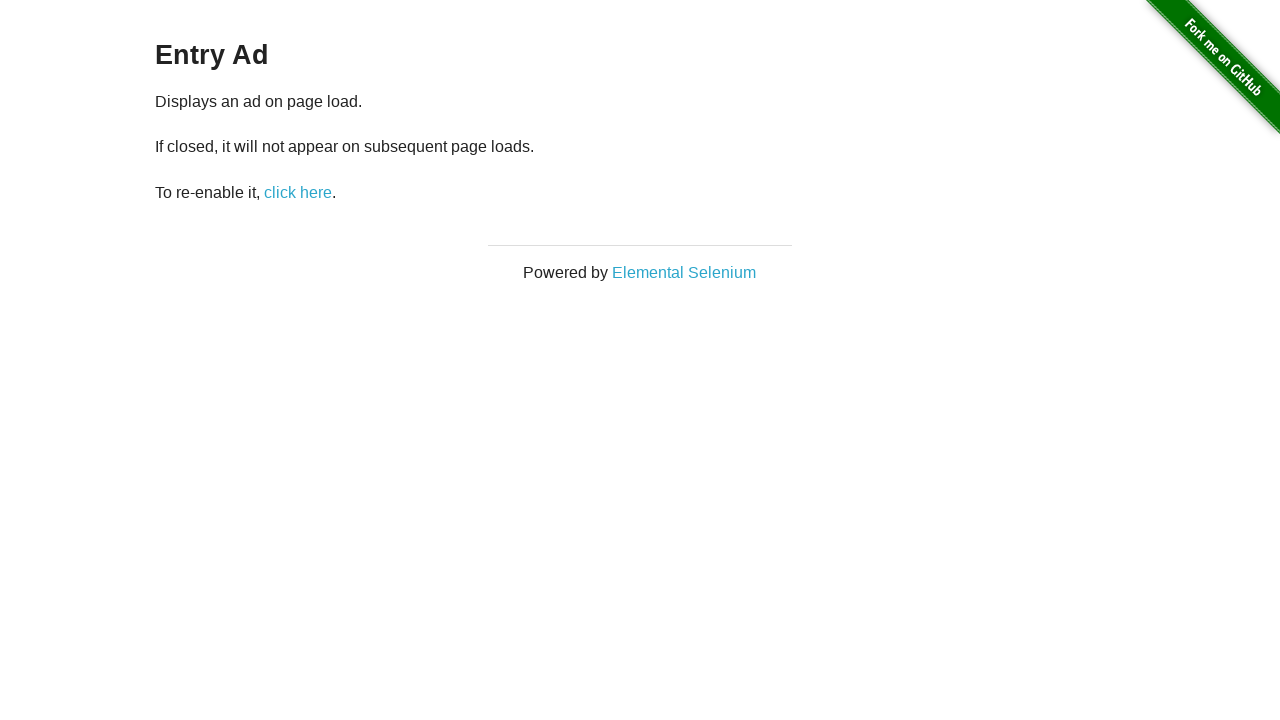

Assertion passed: Modal is confirmed to be hidden
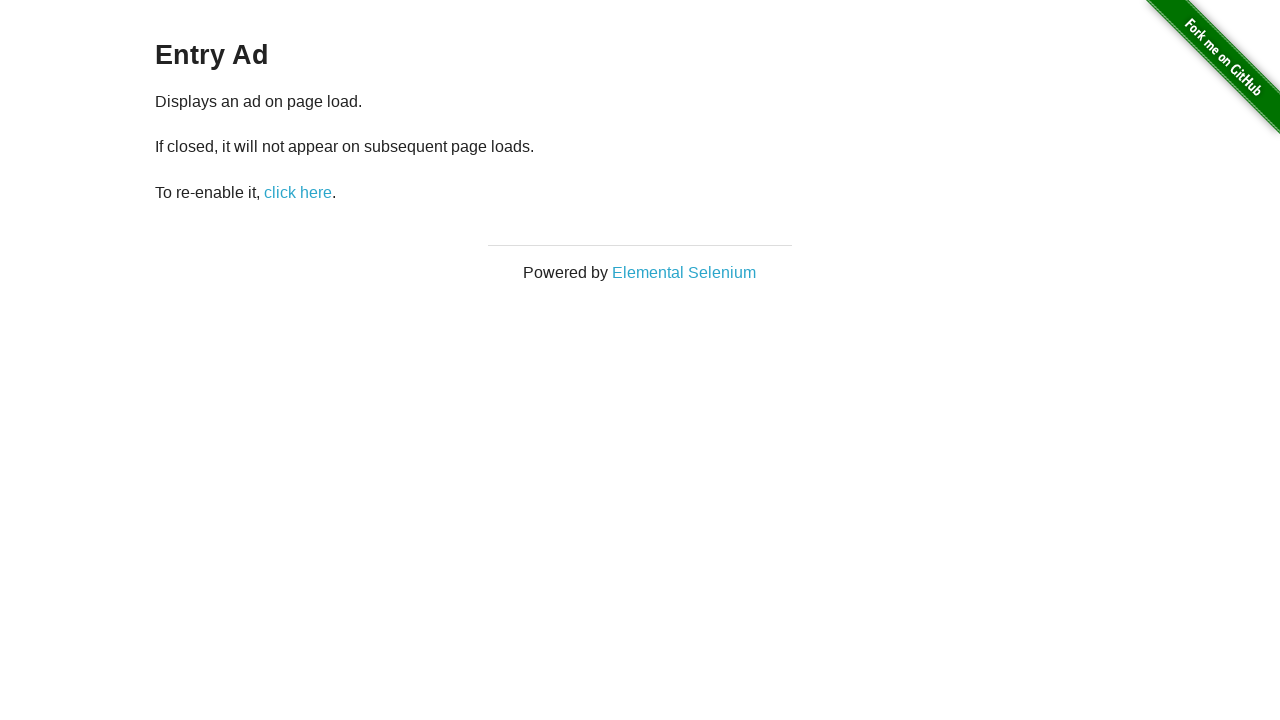

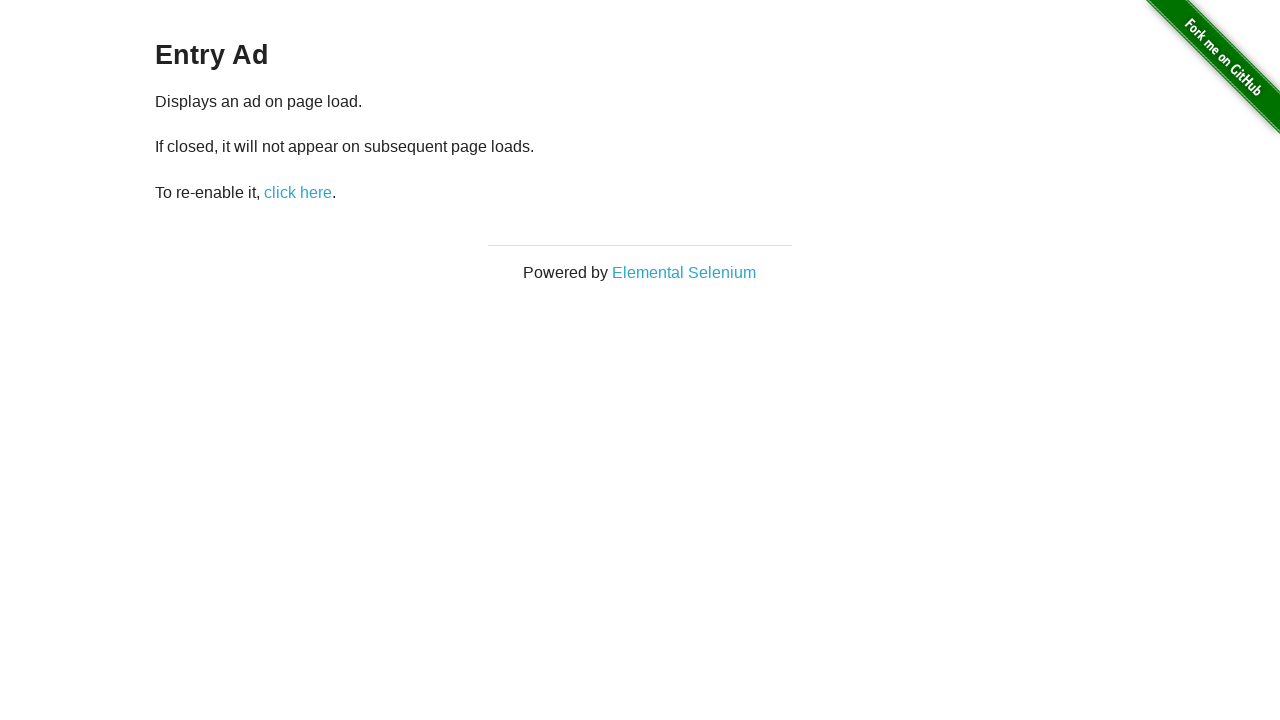